Tests the search functionality on python.org by entering "pycon" as a search term, clicking the search button, and verifying that search results are displayed.

Starting URL: https://www.python.org

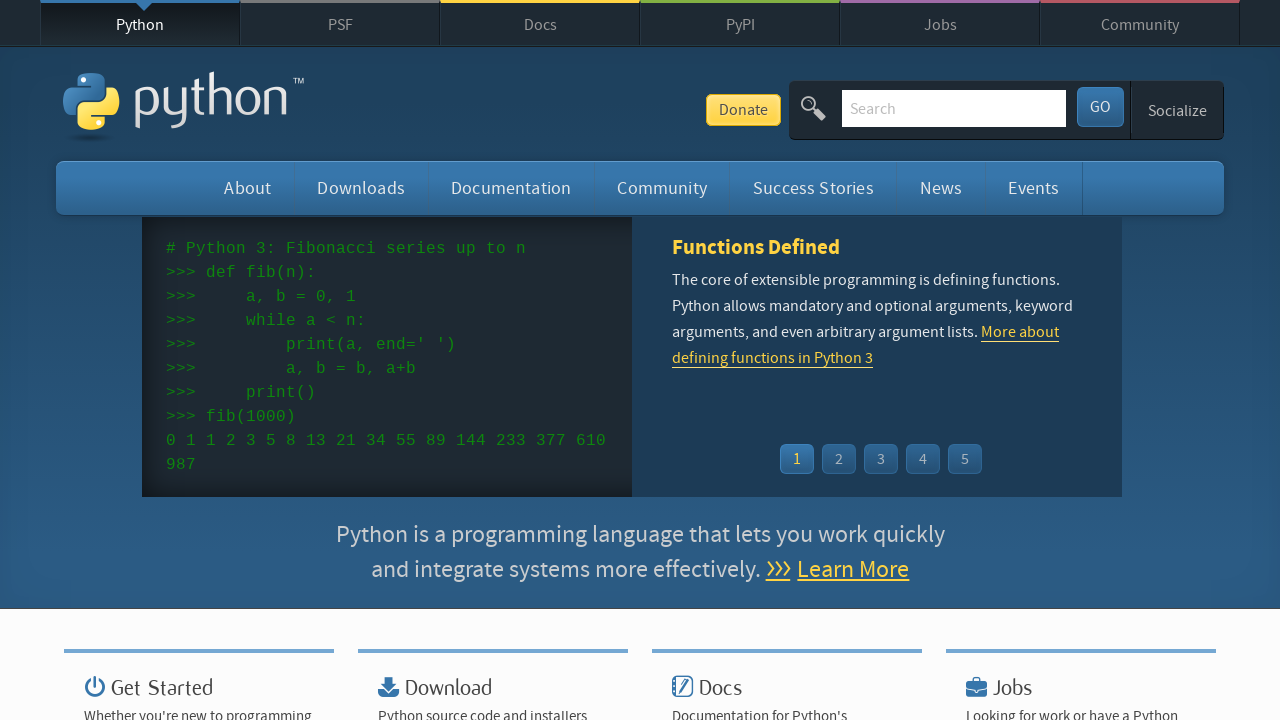

Verified 'Python' is in the page title
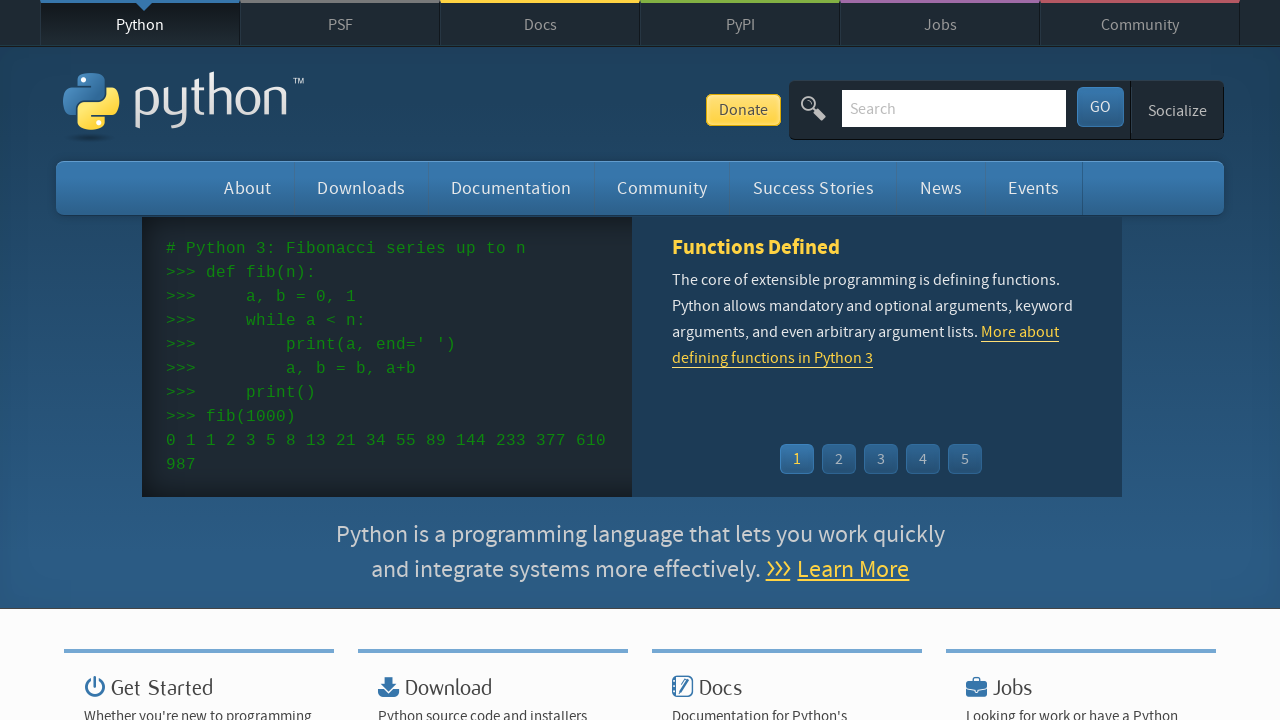

Filled search box with 'pycon' on input[name='q']
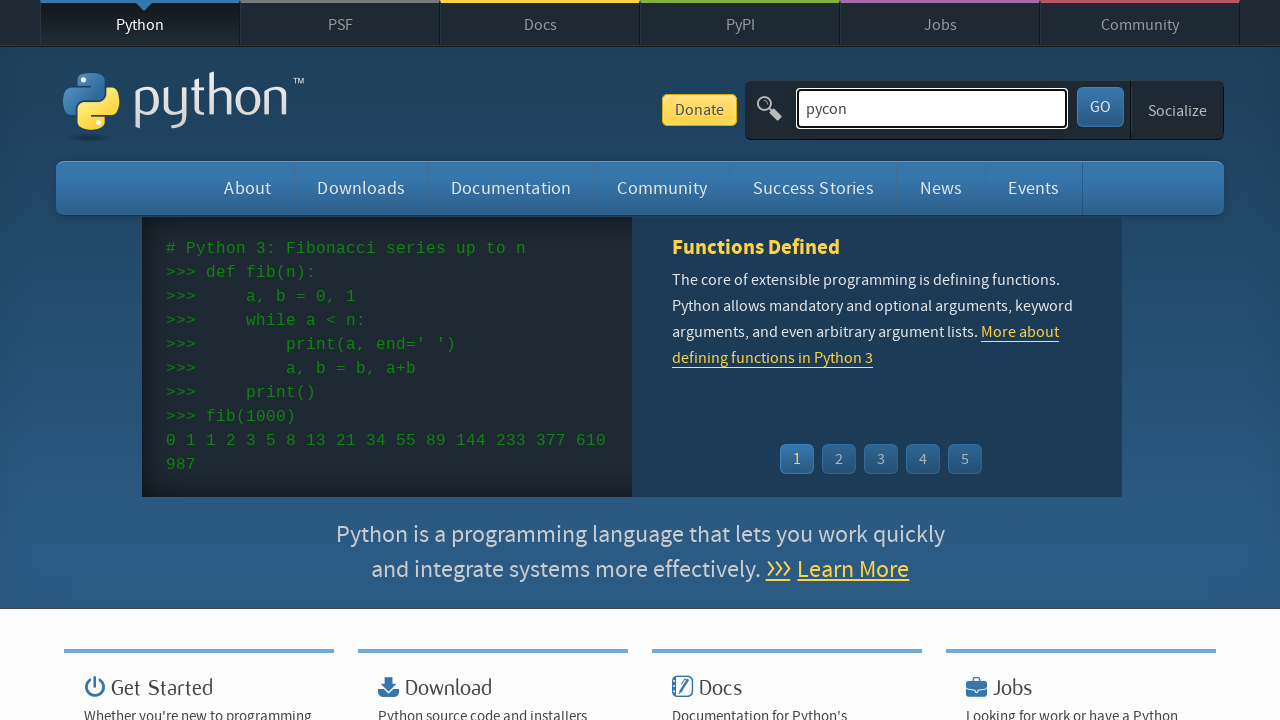

Clicked search button to submit search at (1100, 107) on button[id='submit']
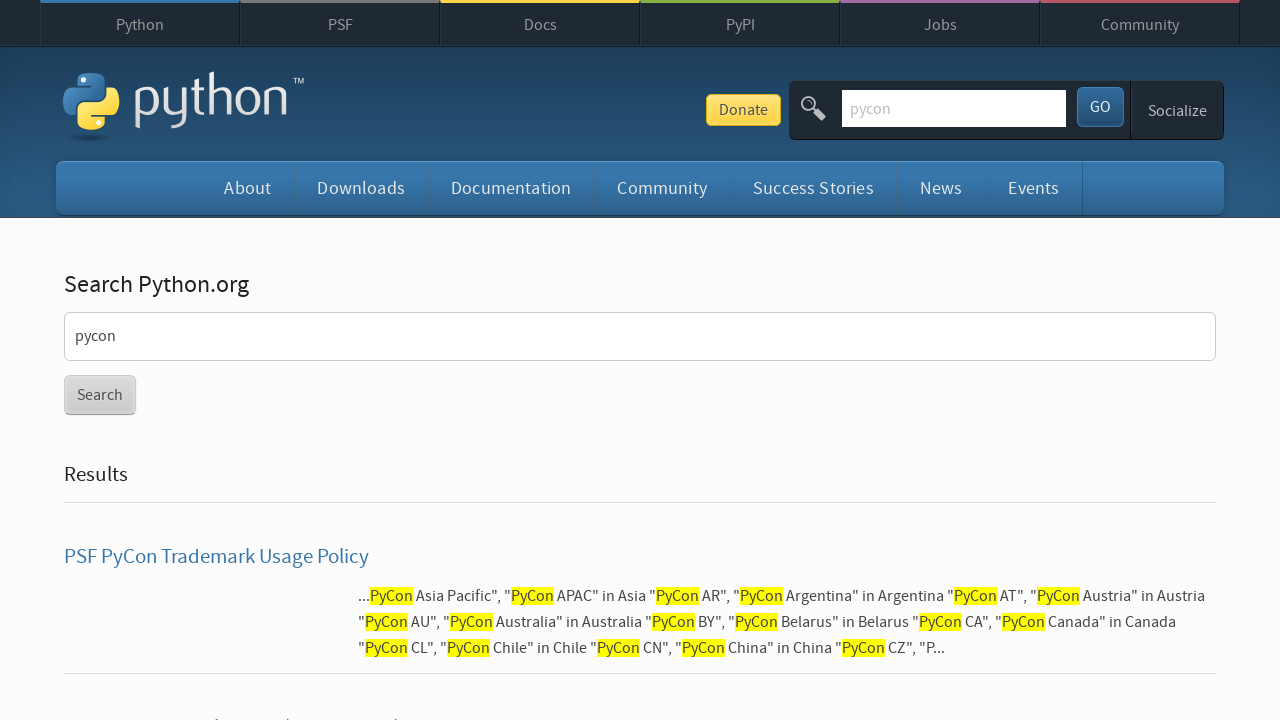

Search results loaded and verified
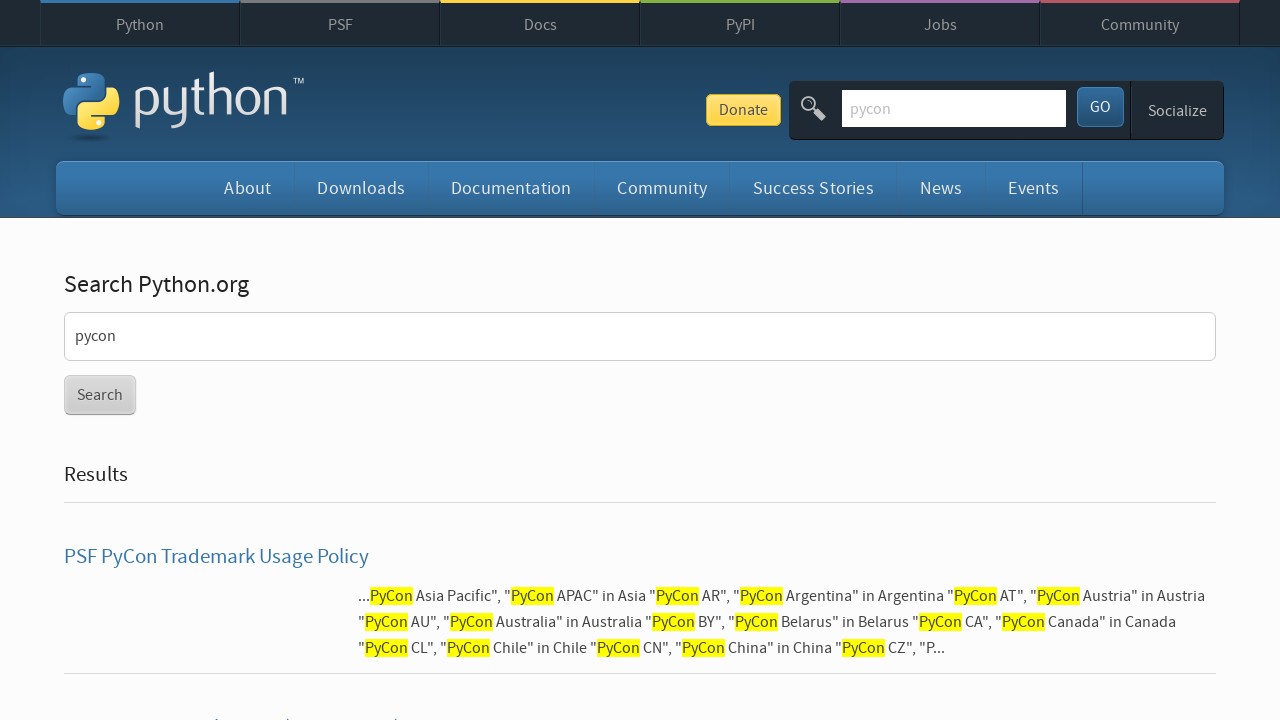

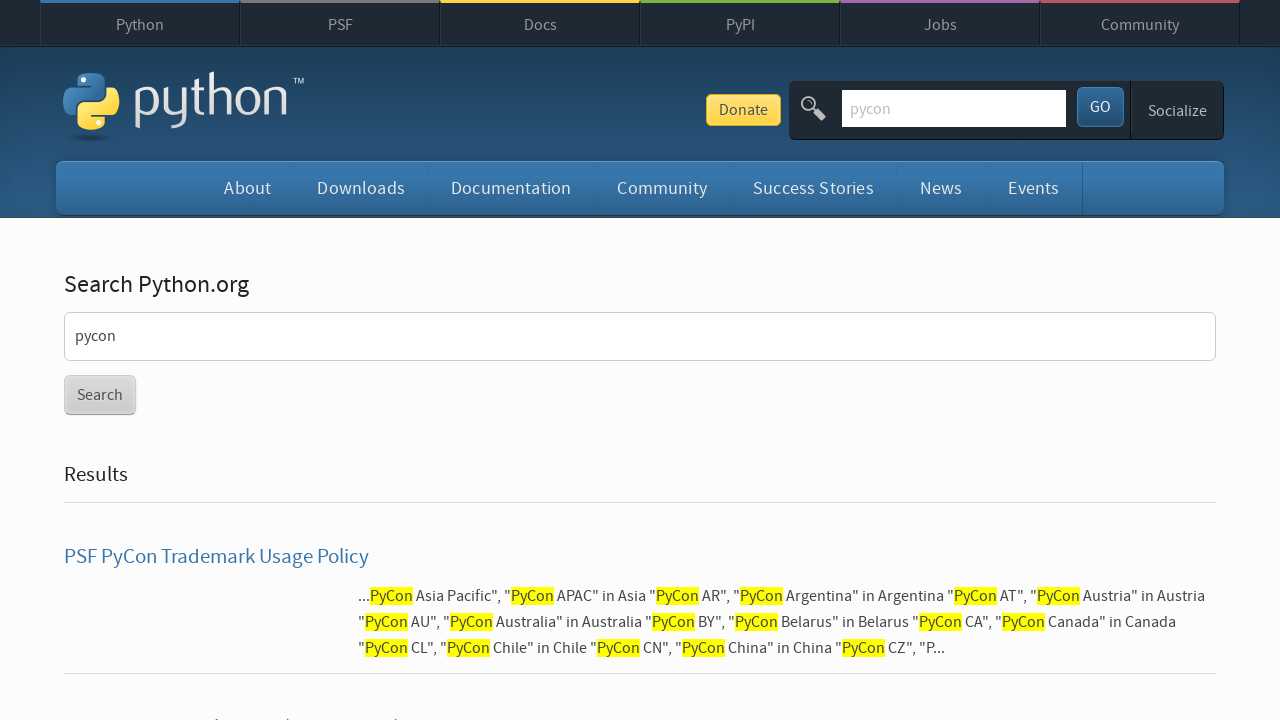